Navigates to Bootswatch default theme page and highlights the first h1 heading element to verify it exists on the page.

Starting URL: https://bootswatch.com/default/

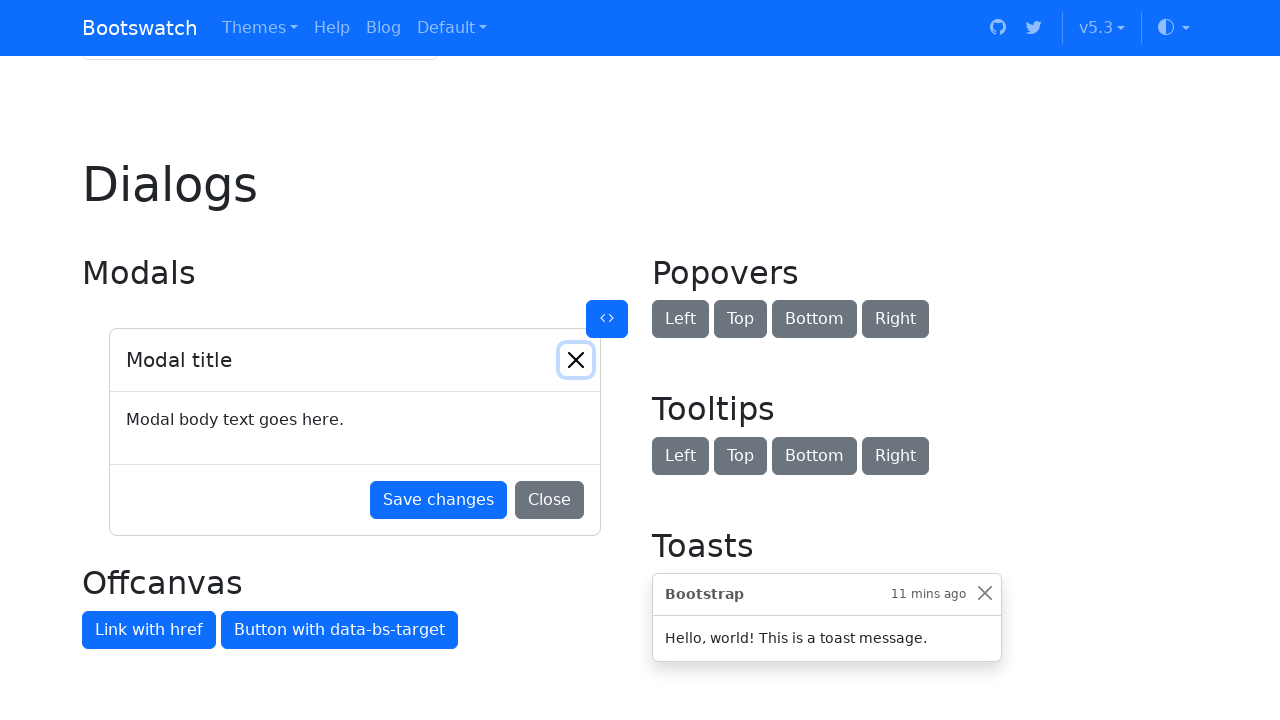

Navigated to Bootswatch default theme page
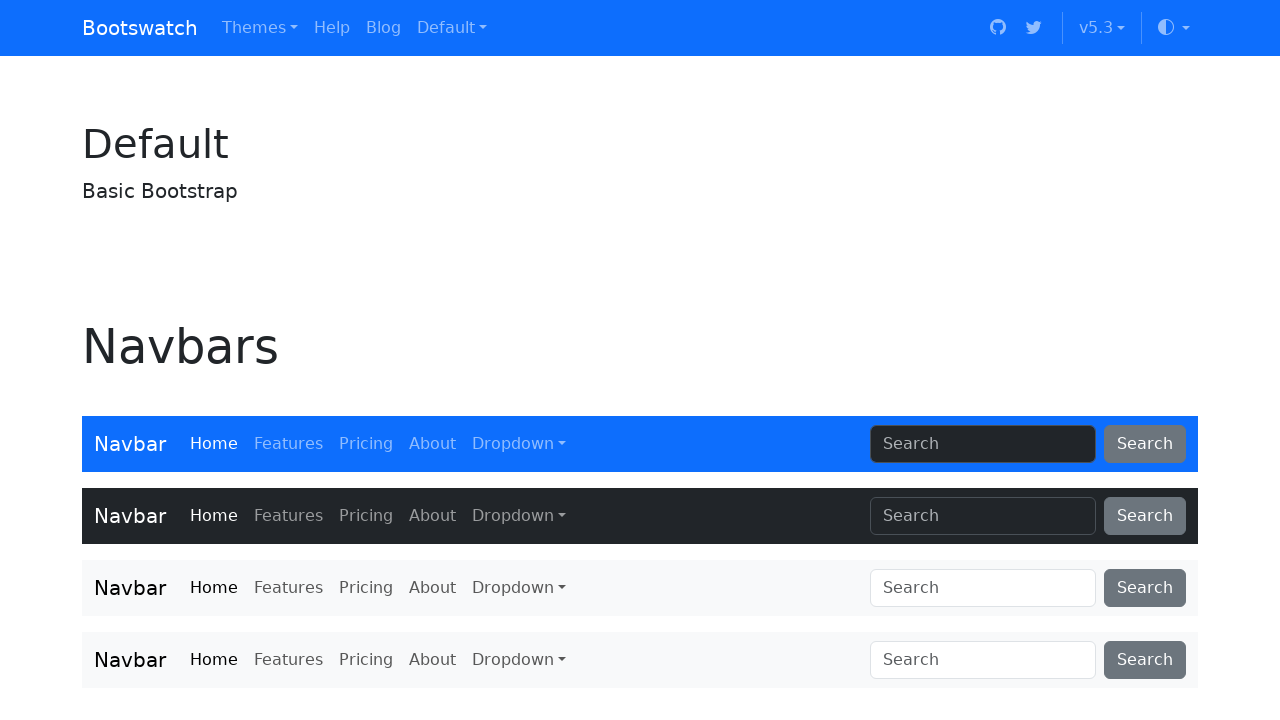

Highlighted the first h1 heading element
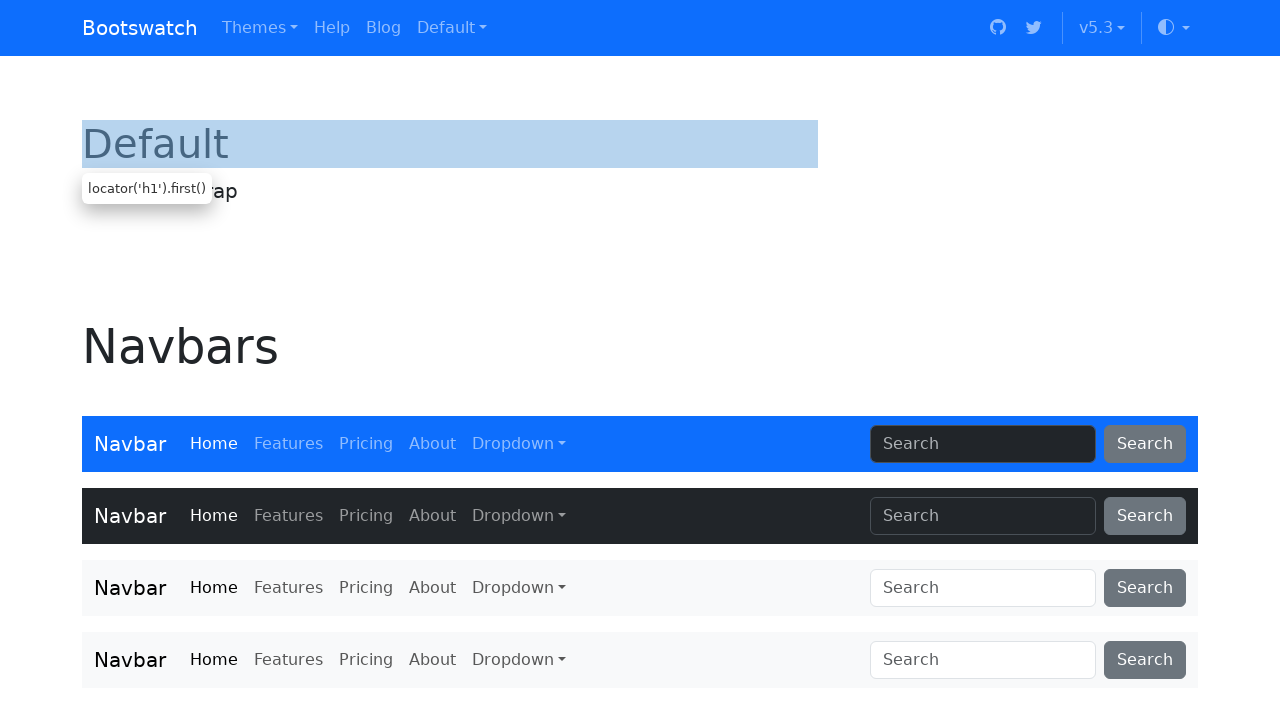

Waited 2 seconds to observe the highlight effect
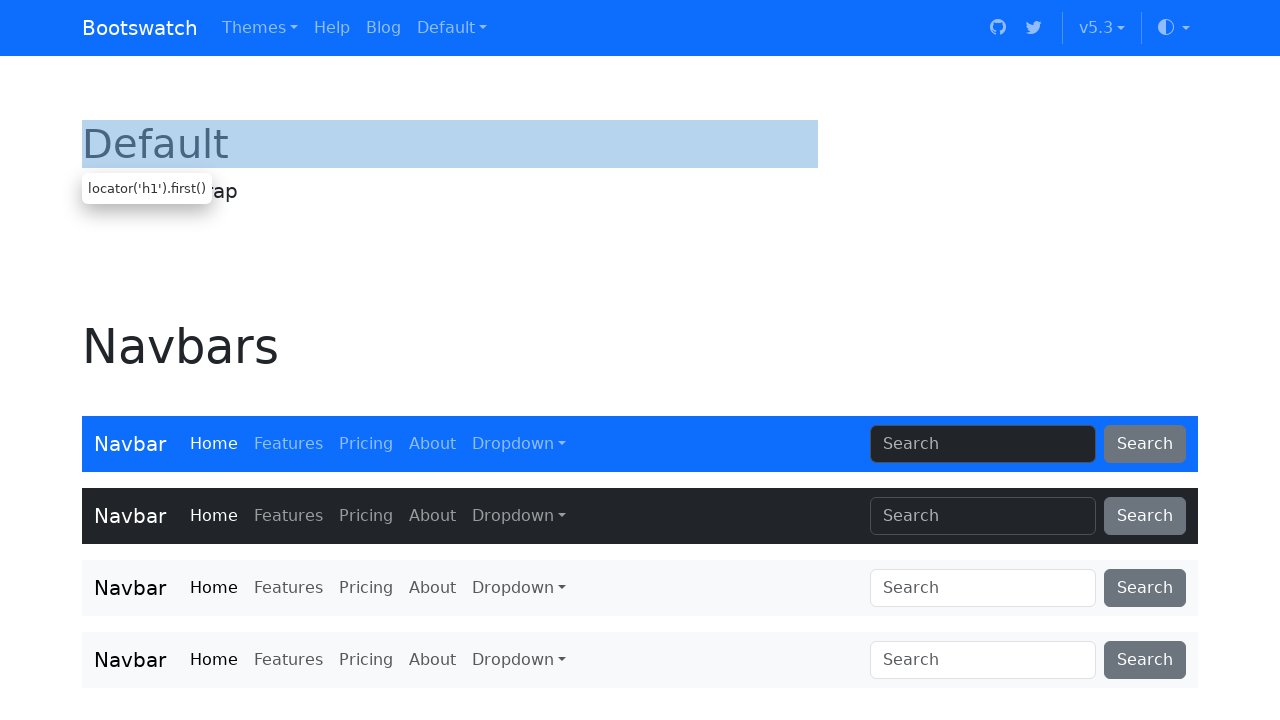

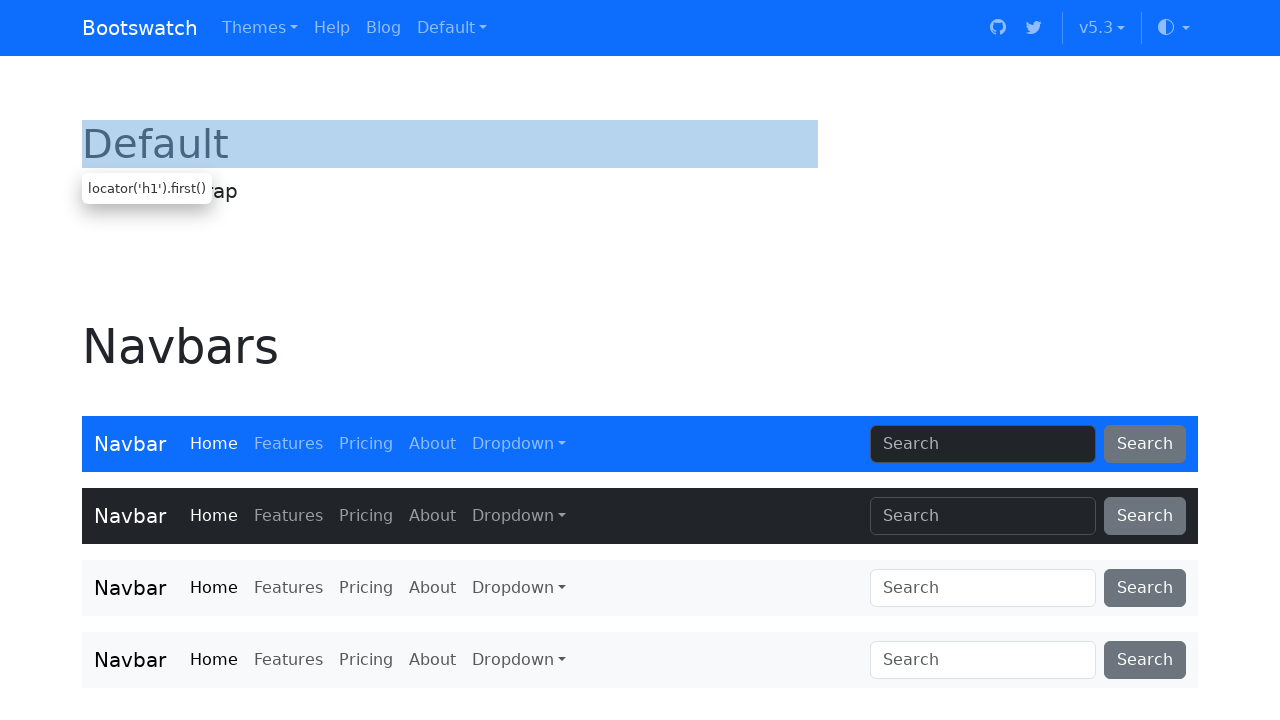